Tests browser window/tab handling by clicking the New Tab button, switching to the new tab to verify its content, closing it, and returning to the parent tab.

Starting URL: https://demoqa.com/browser-windows

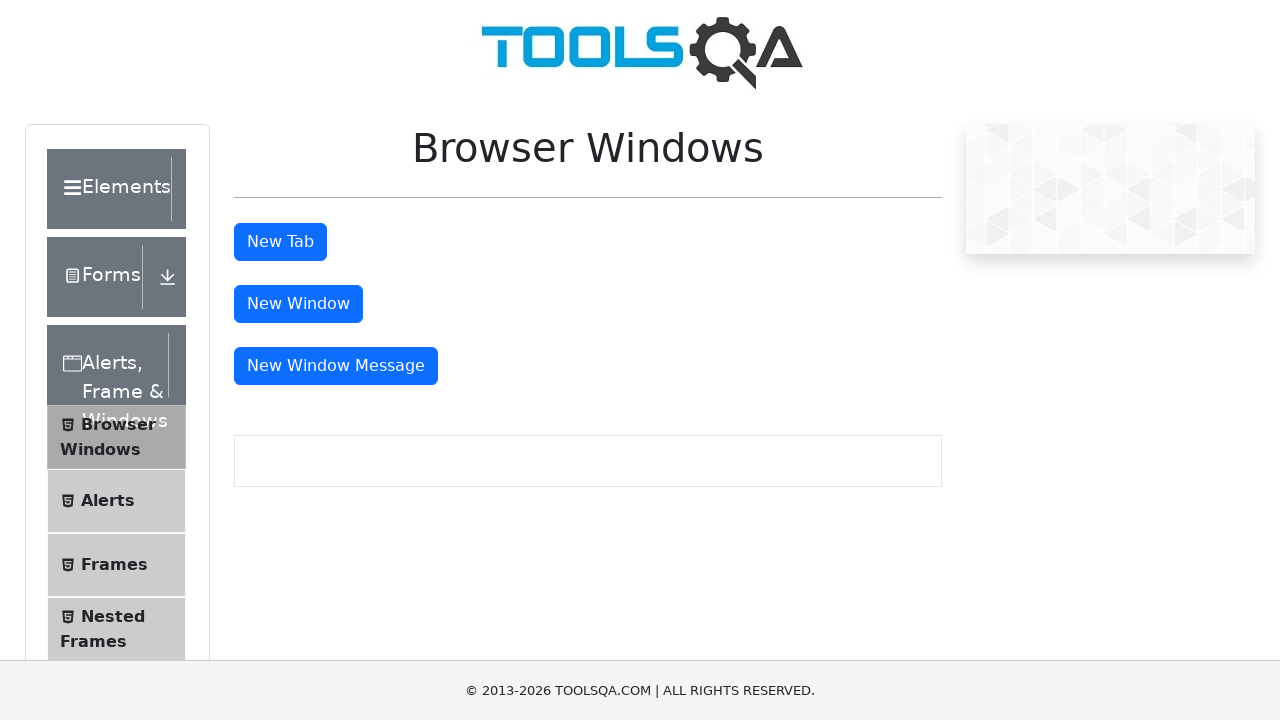

Clicked the New Tab button at (280, 242) on #tabButton
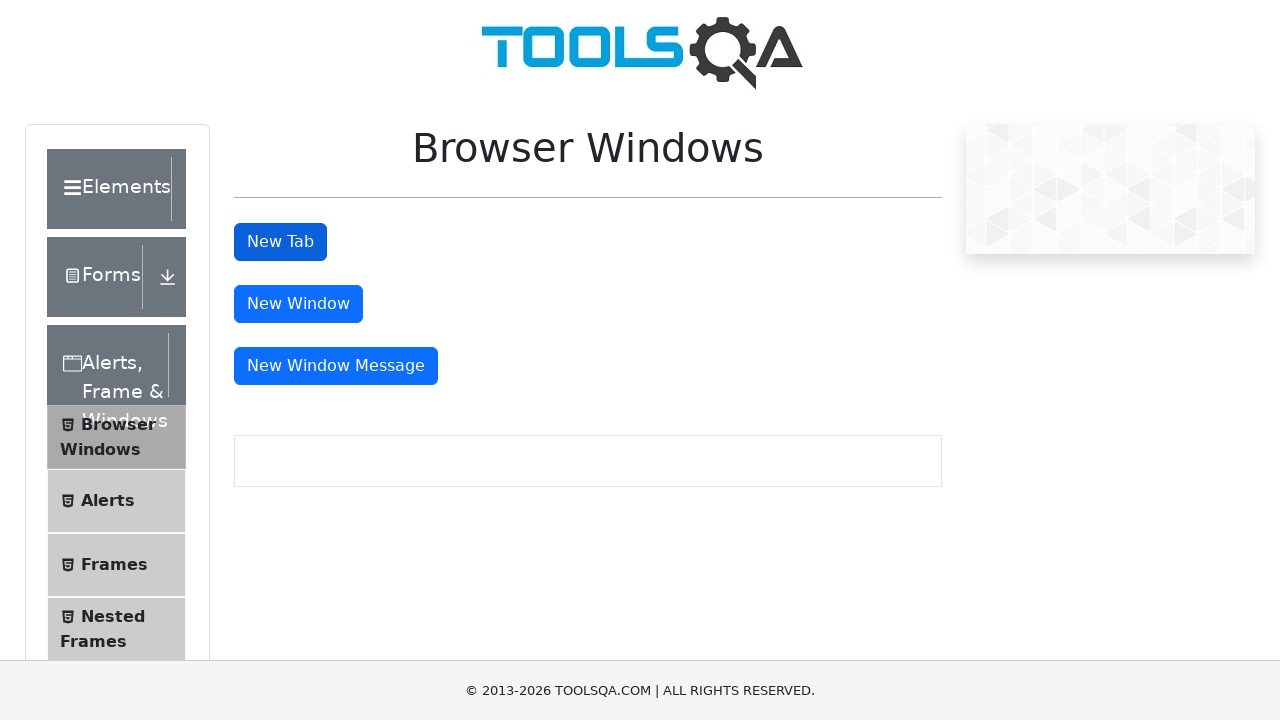

Retrieved all pages from context
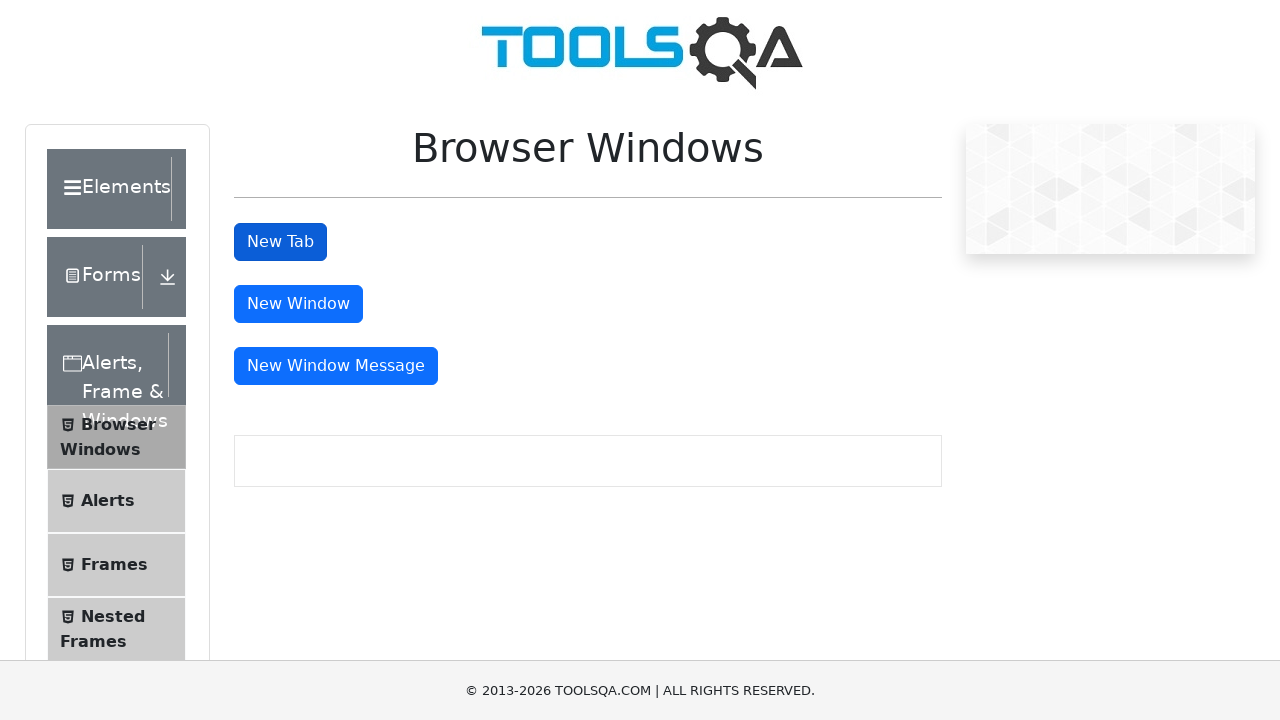

Identified new tab from pages list
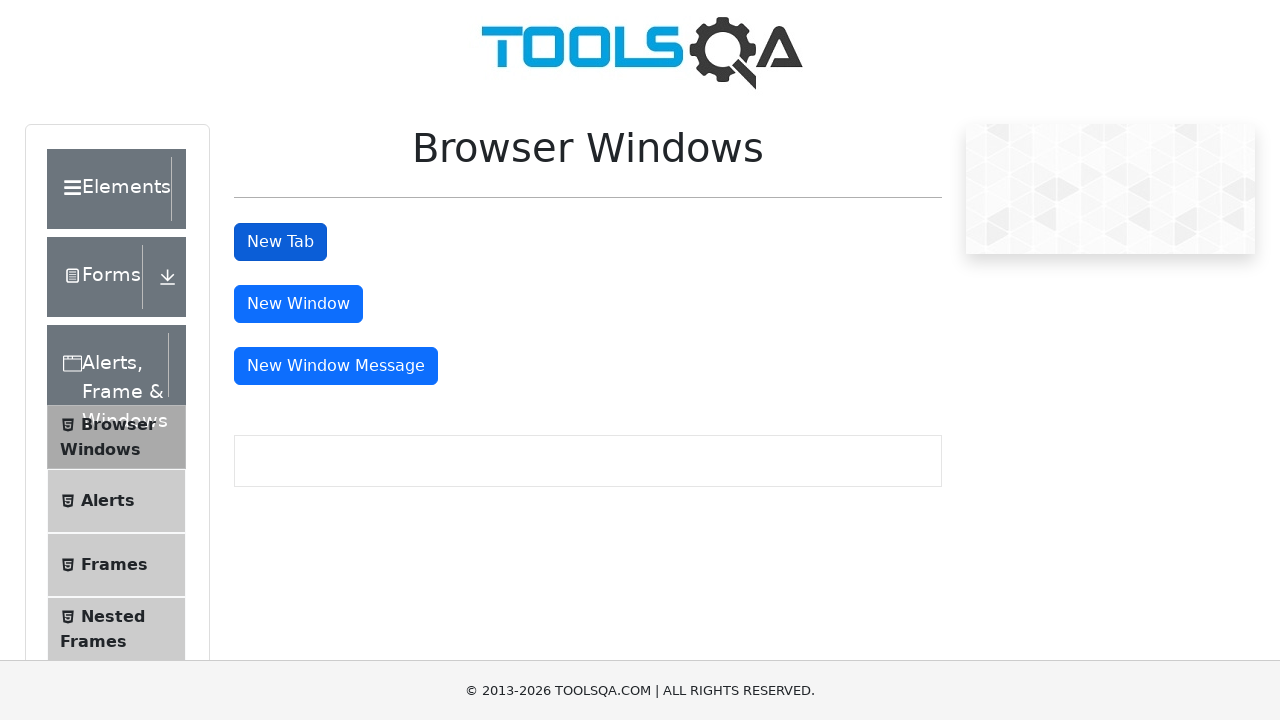

Waited for sample heading to load in new tab
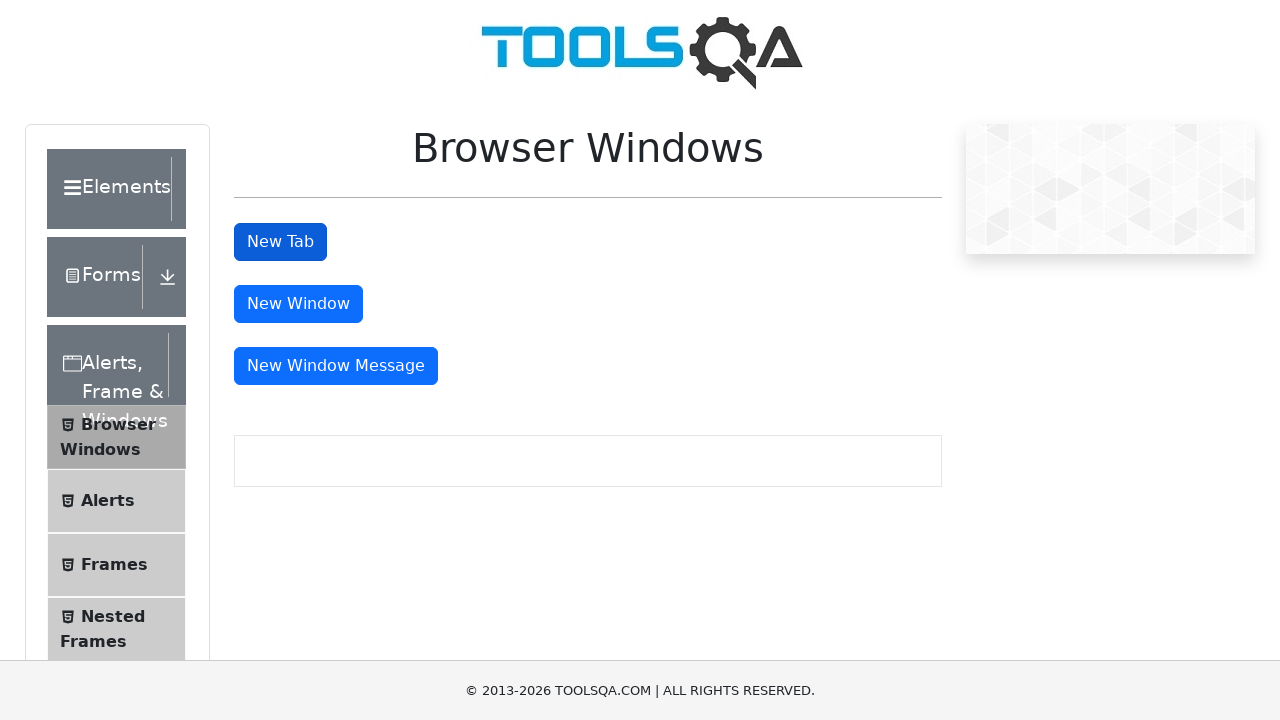

Retrieved heading text from new tab: 'This is a sample page'
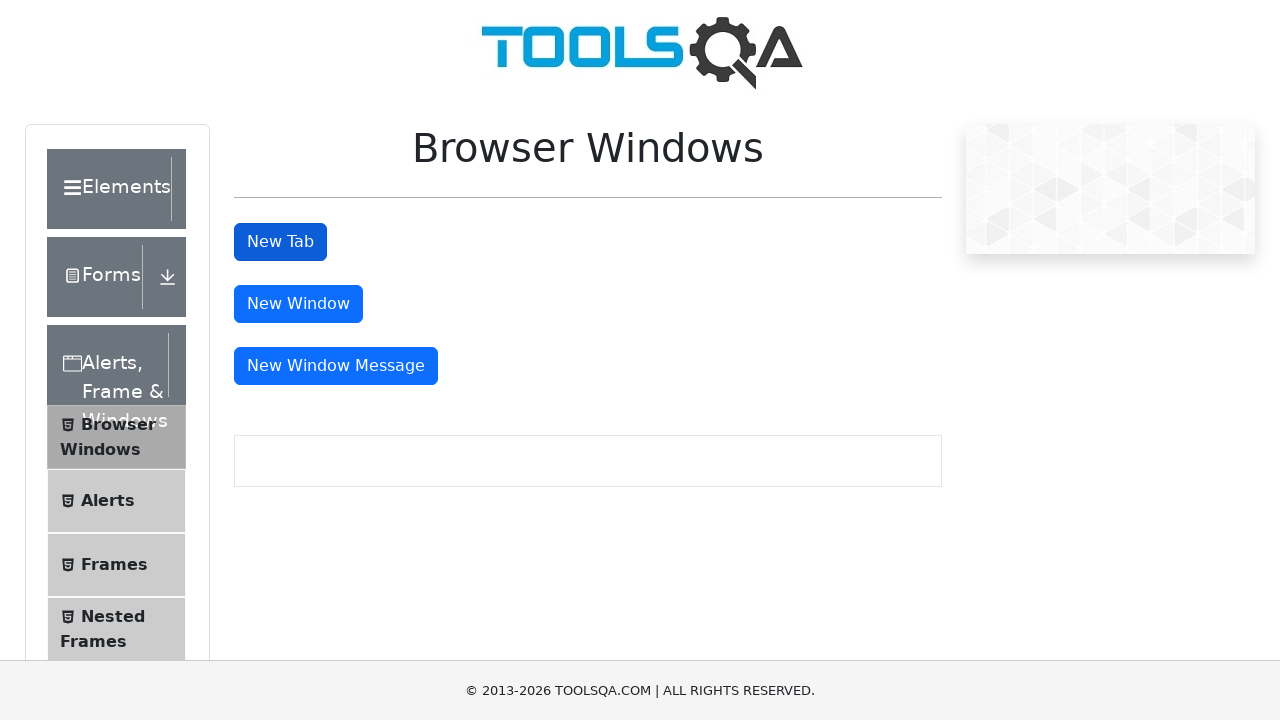

Closed the new tab
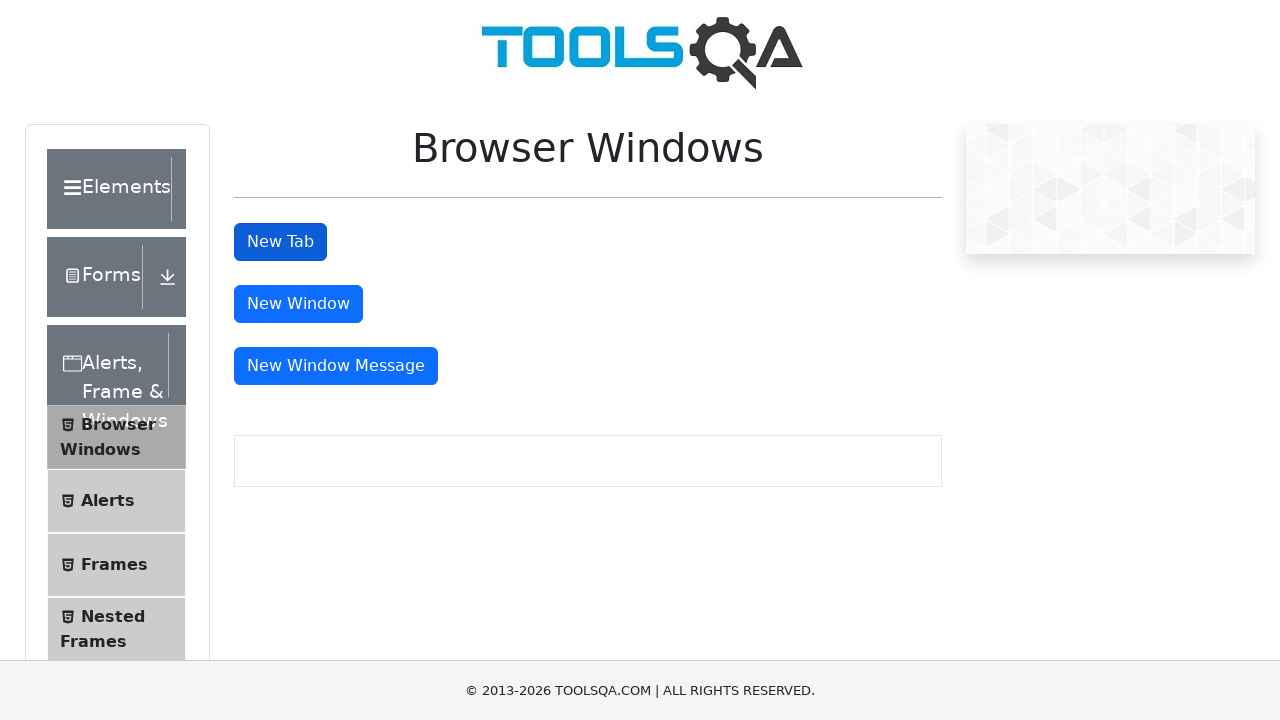

Clicked the New Window button at (298, 304) on #windowButton
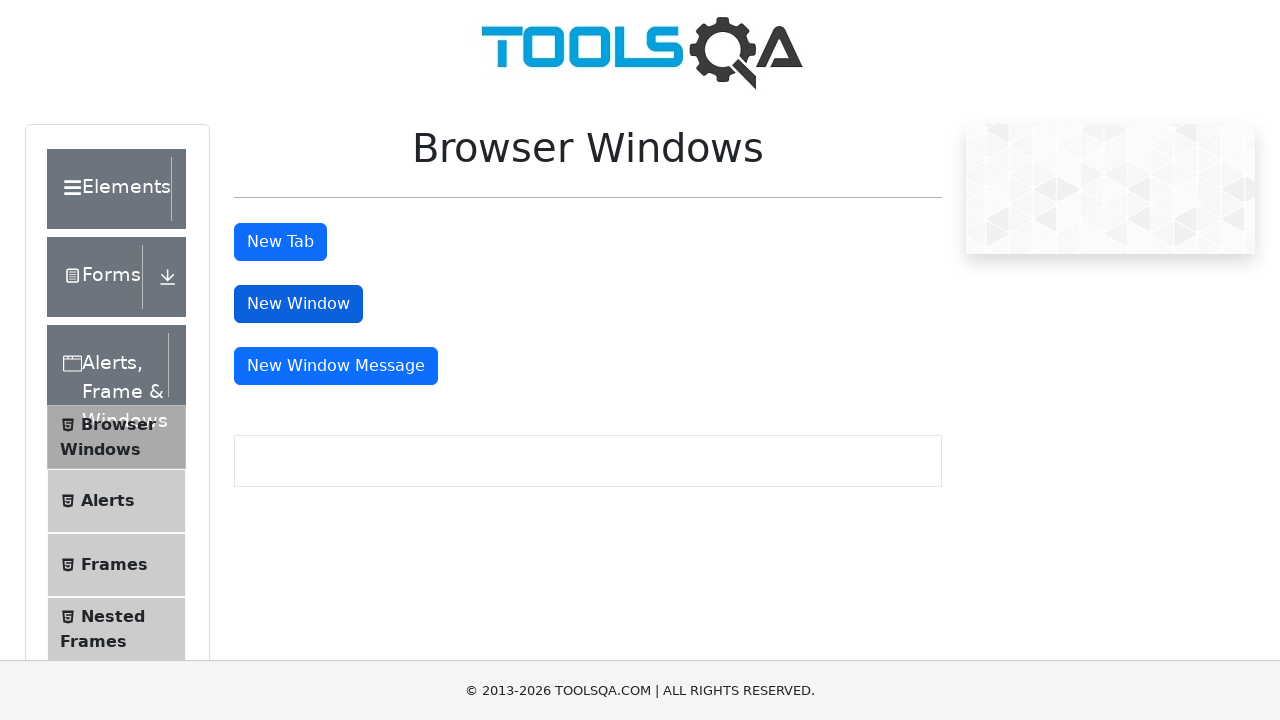

Waited 1000ms for new window to open
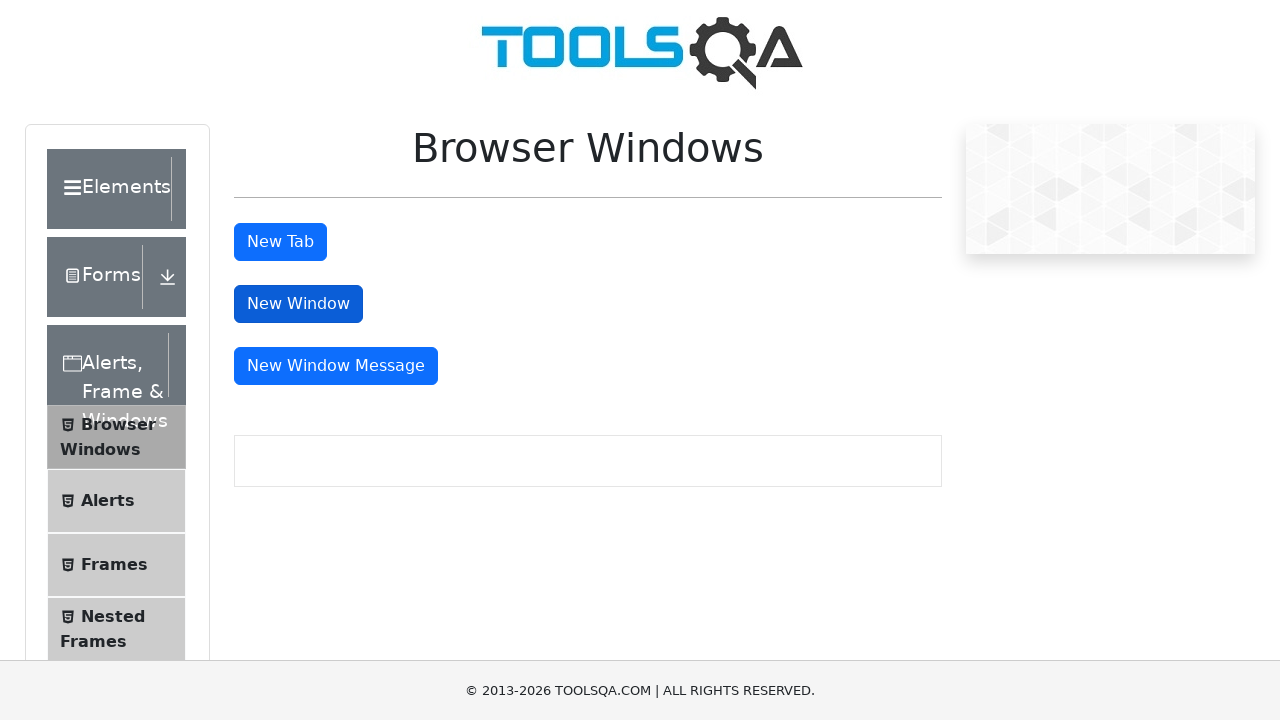

Retrieved all pages from context after window open
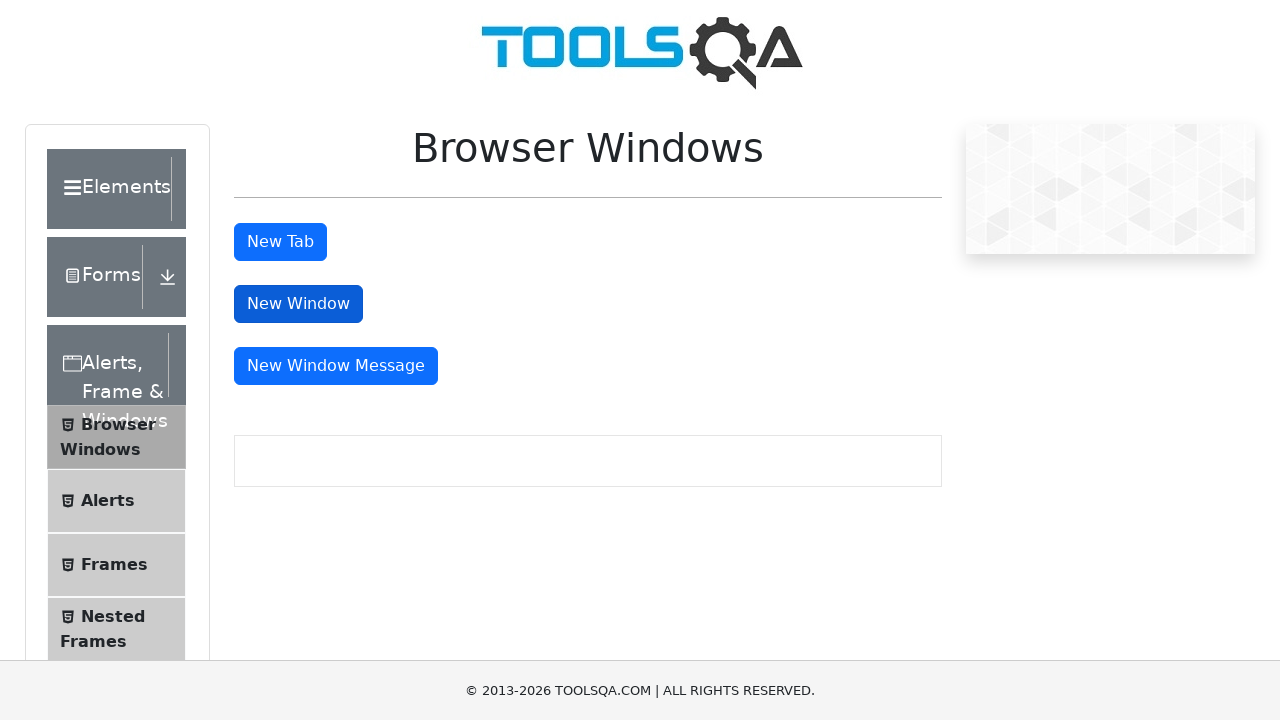

Identified new window from pages list
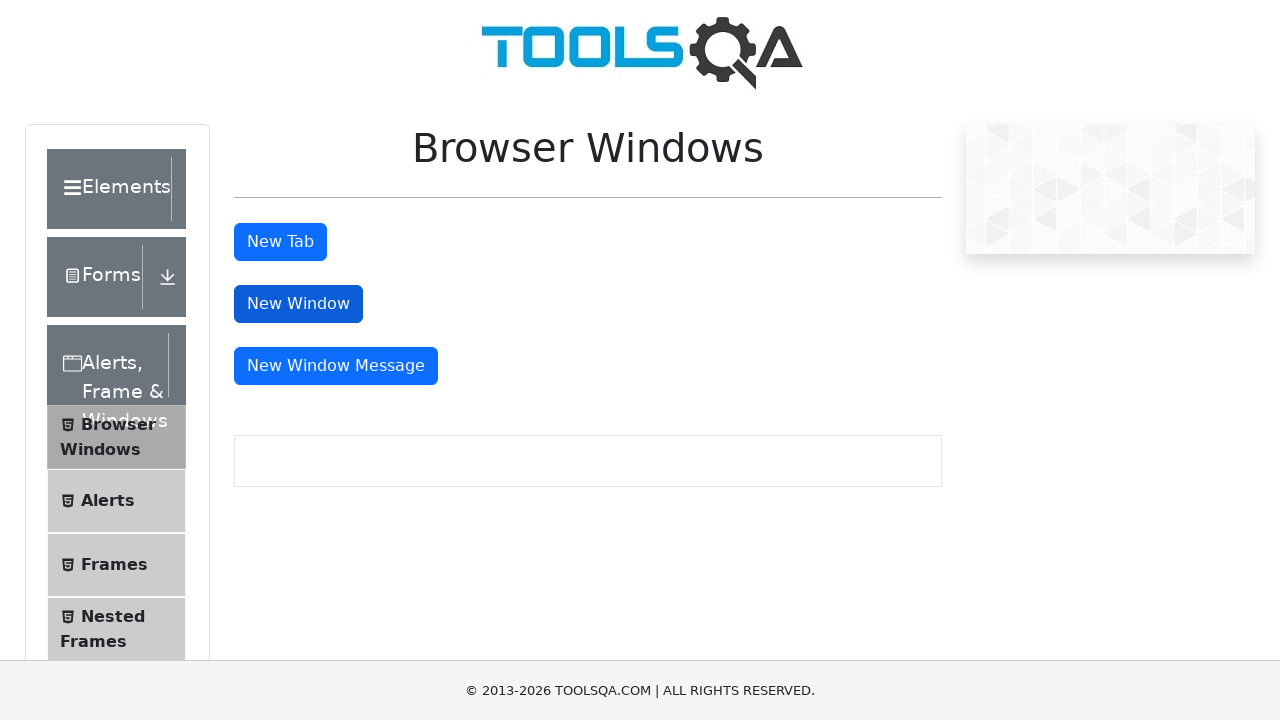

Waited for sample heading to load in new window
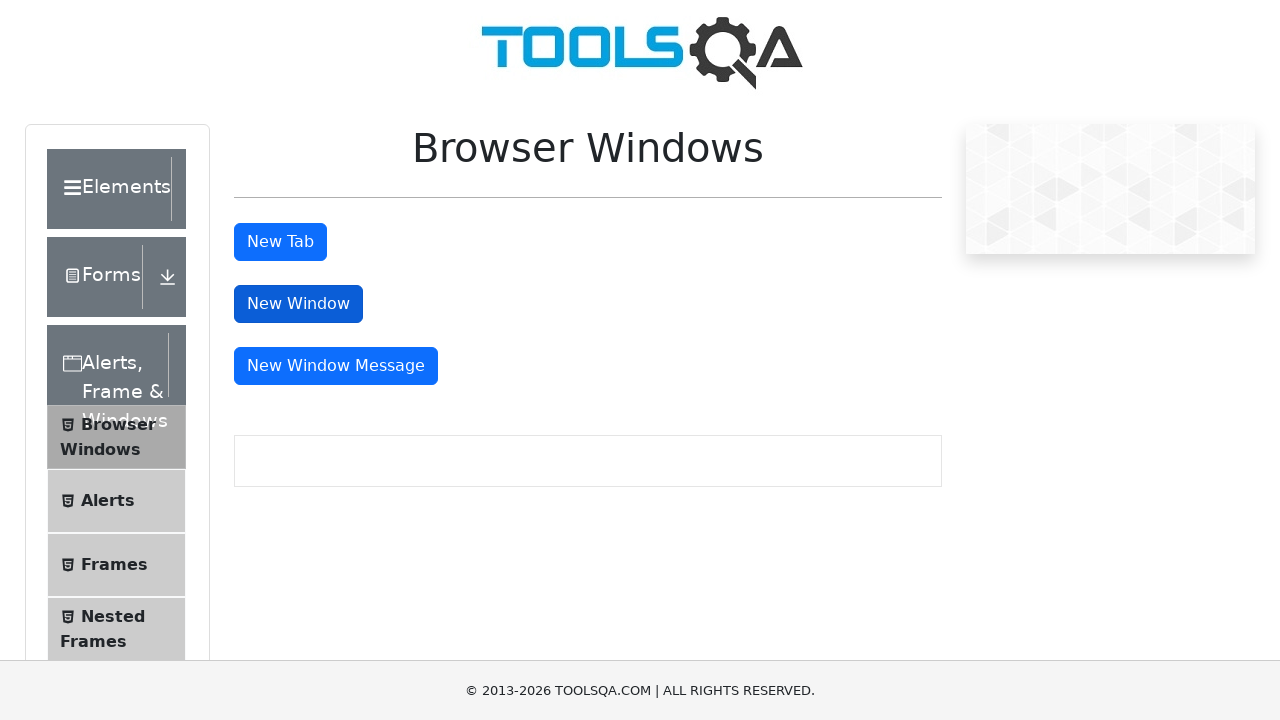

Retrieved heading text from new window: 'This is a sample page'
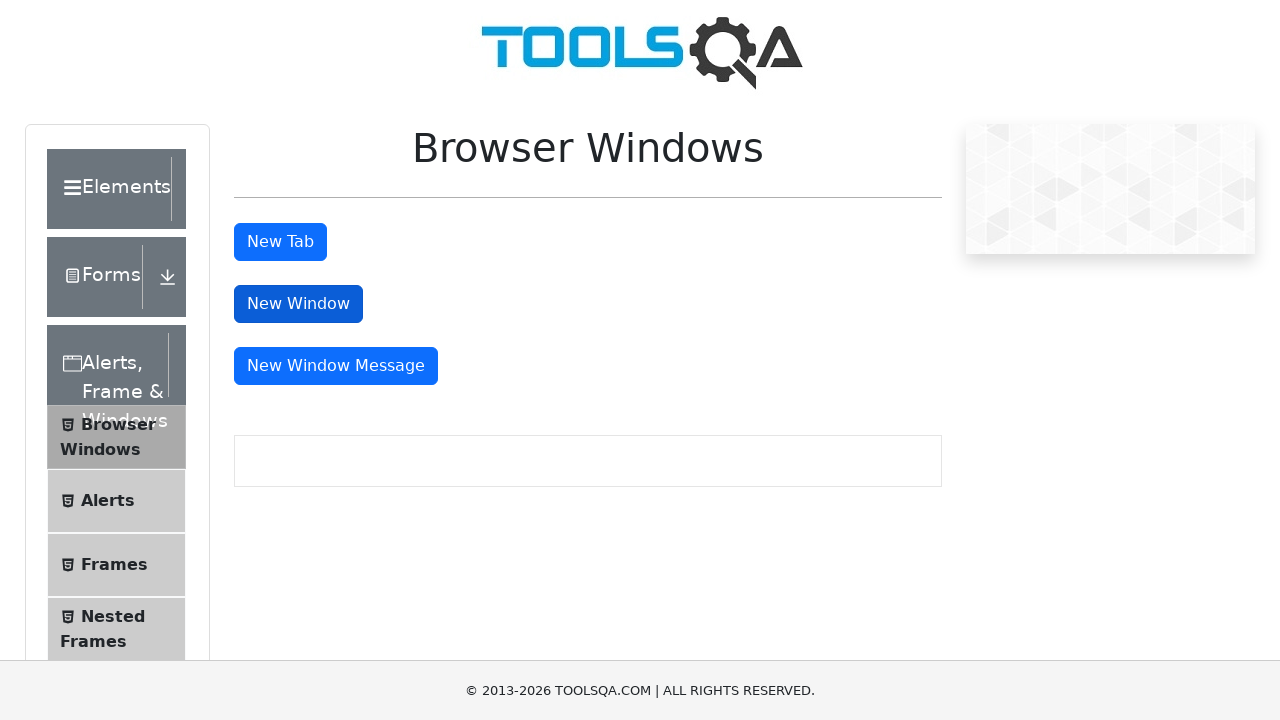

Closed the new window
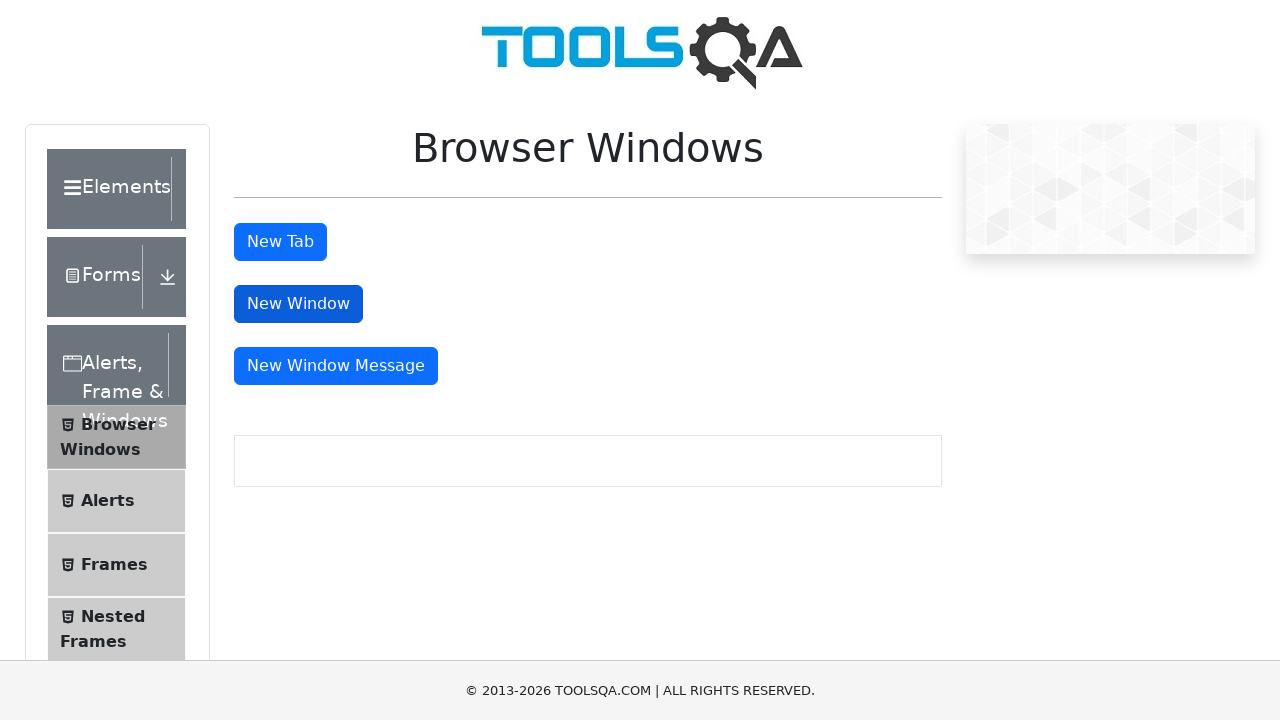

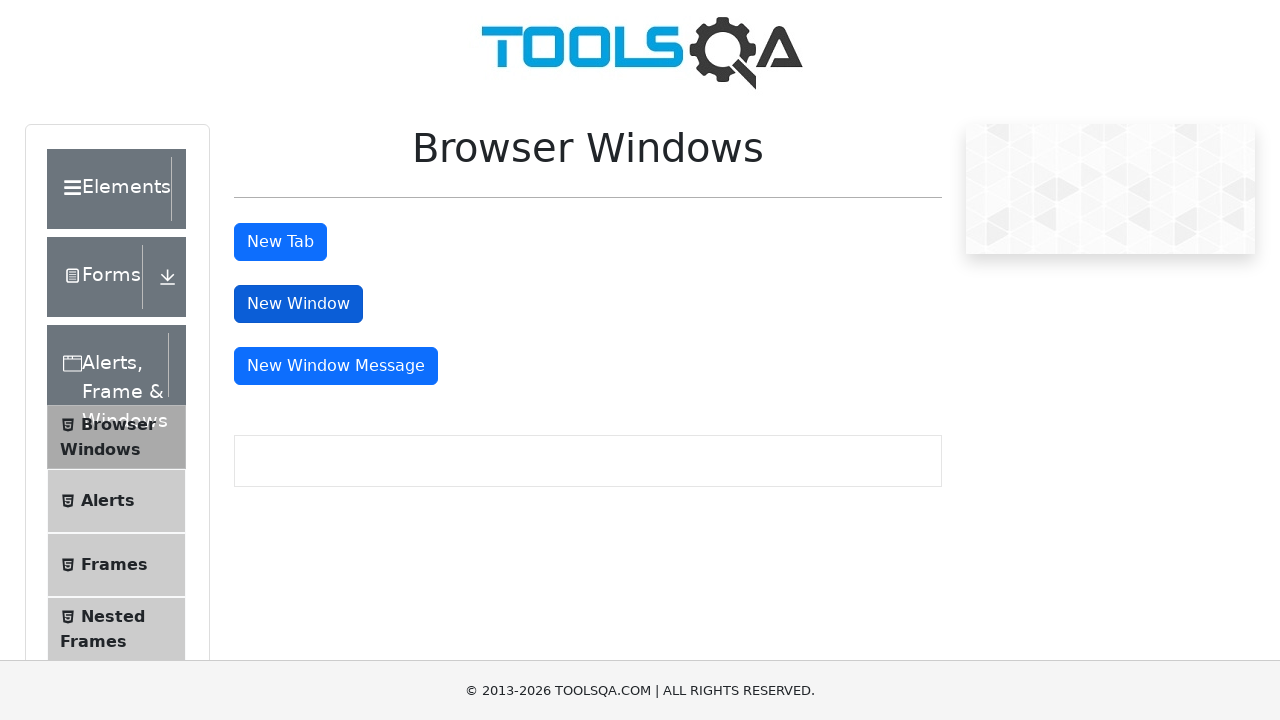